Fills out a practice form with personal information including first name, last name, email, gender selection, phone number, and opens the date picker

Starting URL: https://demoqa.com/automation-practice-form

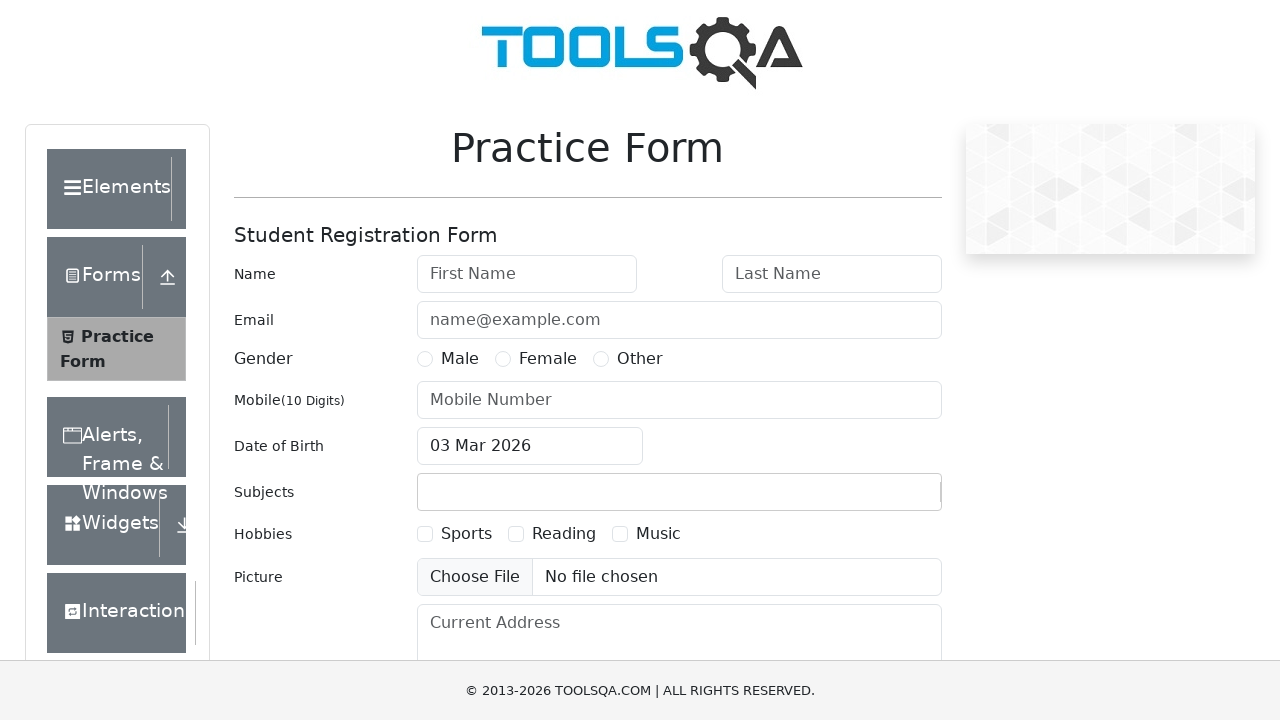

Filled first name field with 'Marcus' on #firstName
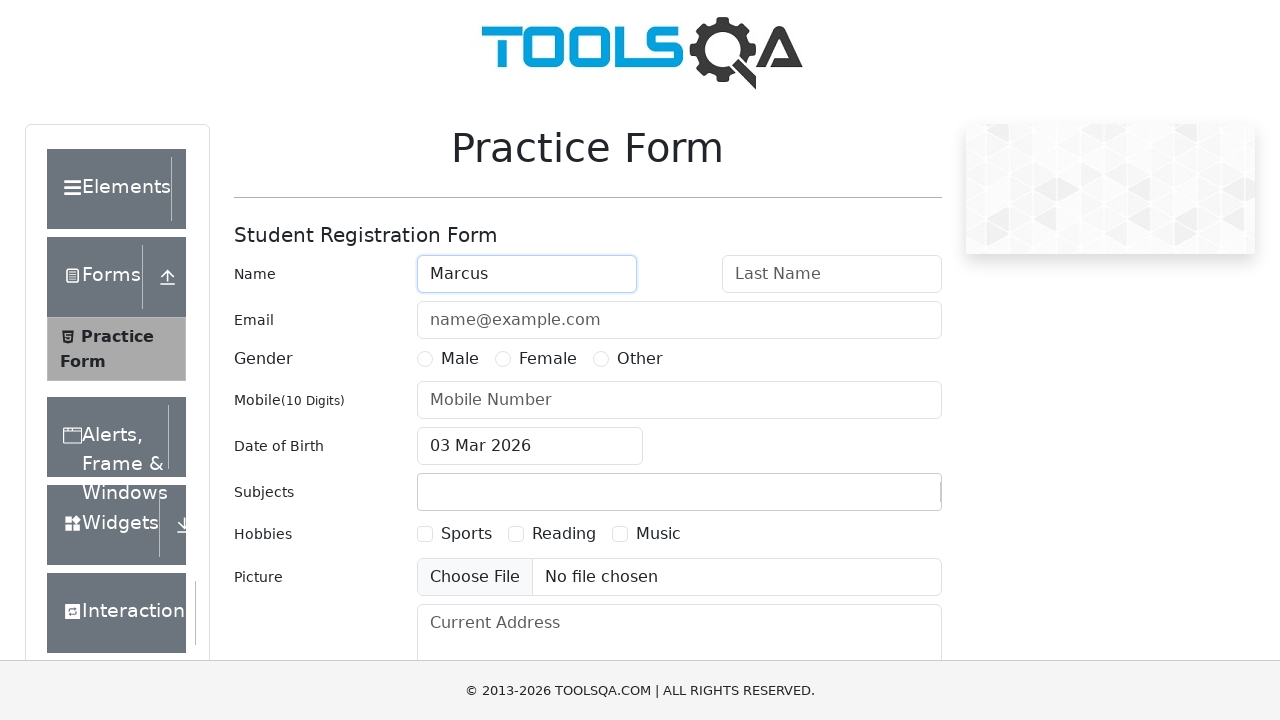

Filled last name field with 'Thompson' on #lastName
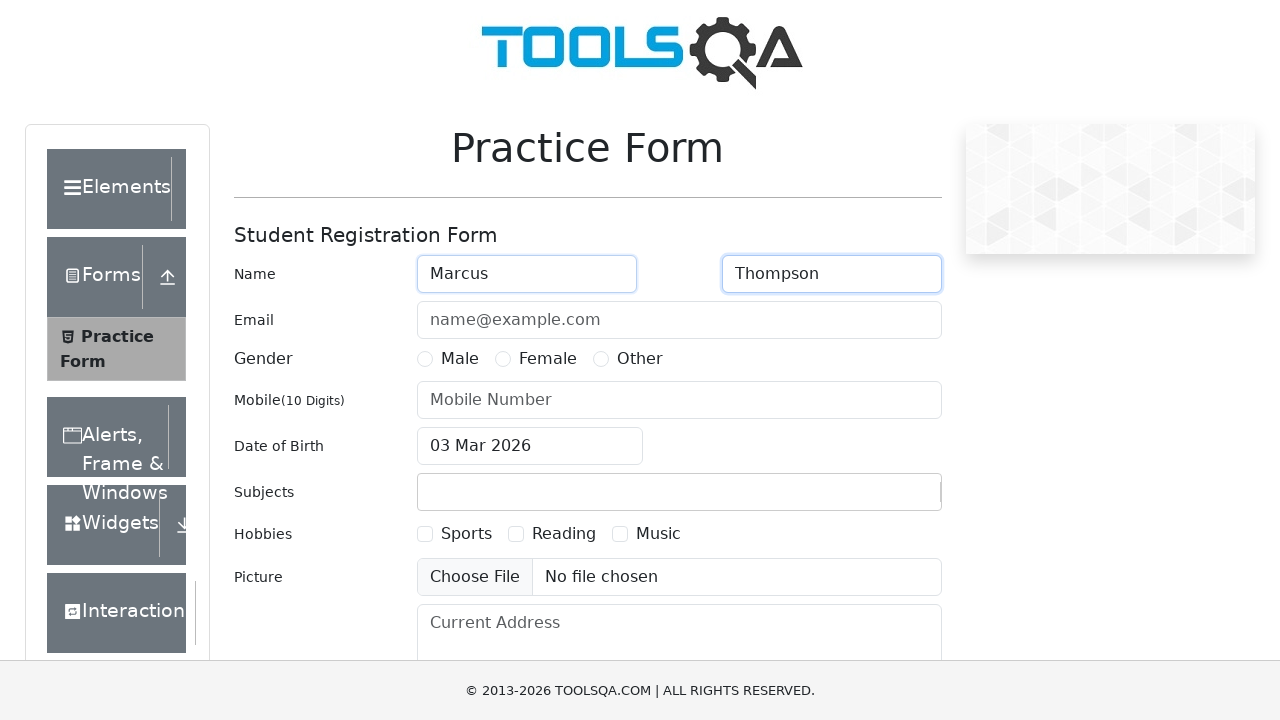

Filled email field with 'marcus.thompson@example.com' on #userEmail
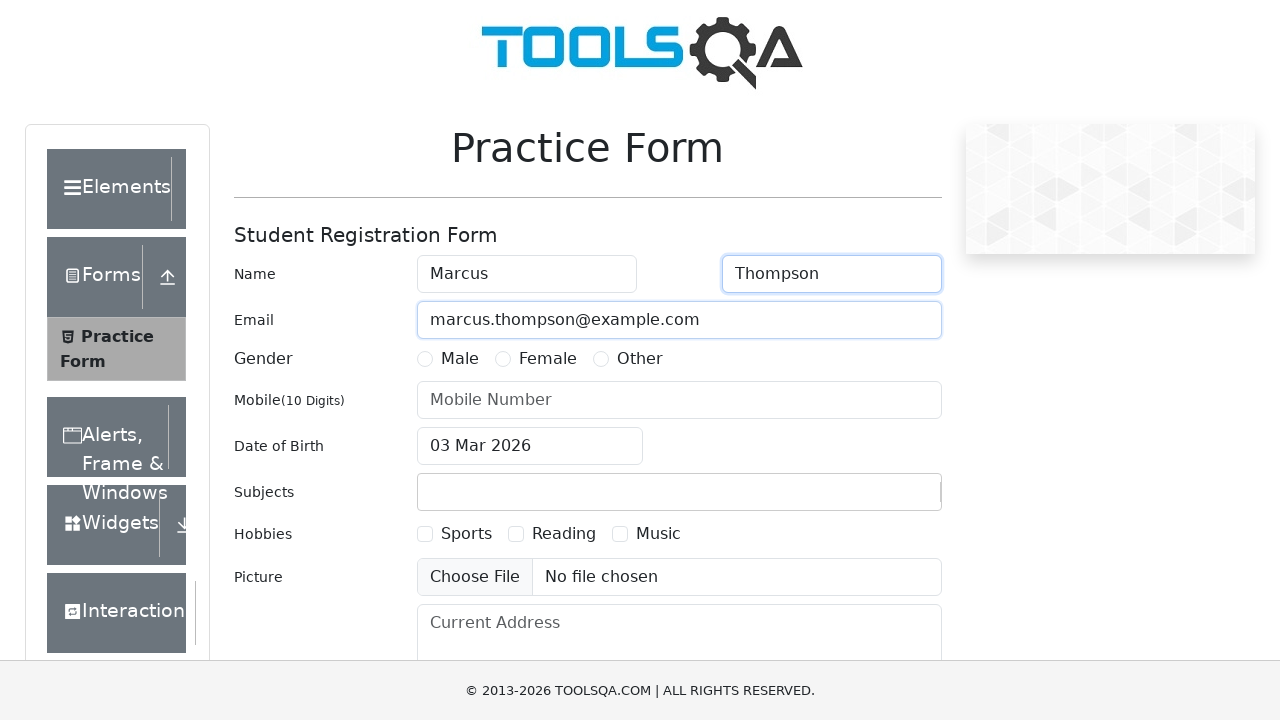

Selected Female gender option at (548, 359) on label[for='gender-radio-2']
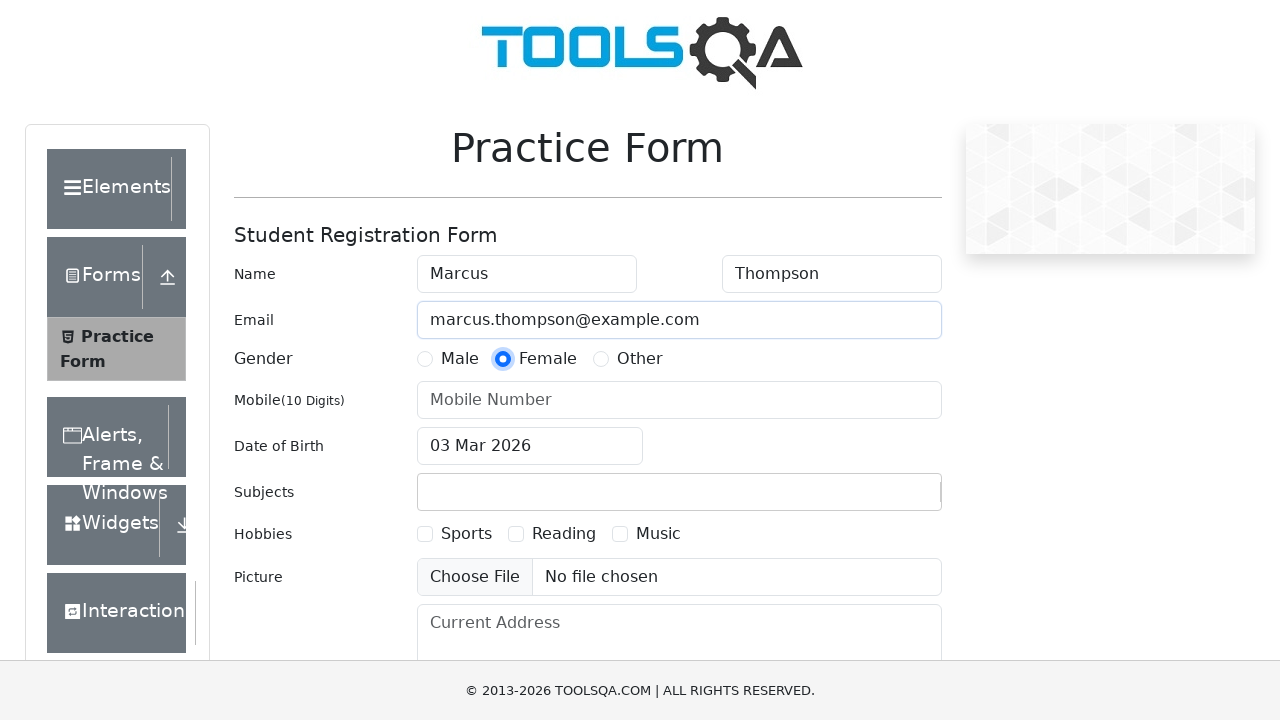

Filled phone number field with '7845123690' on #userNumber
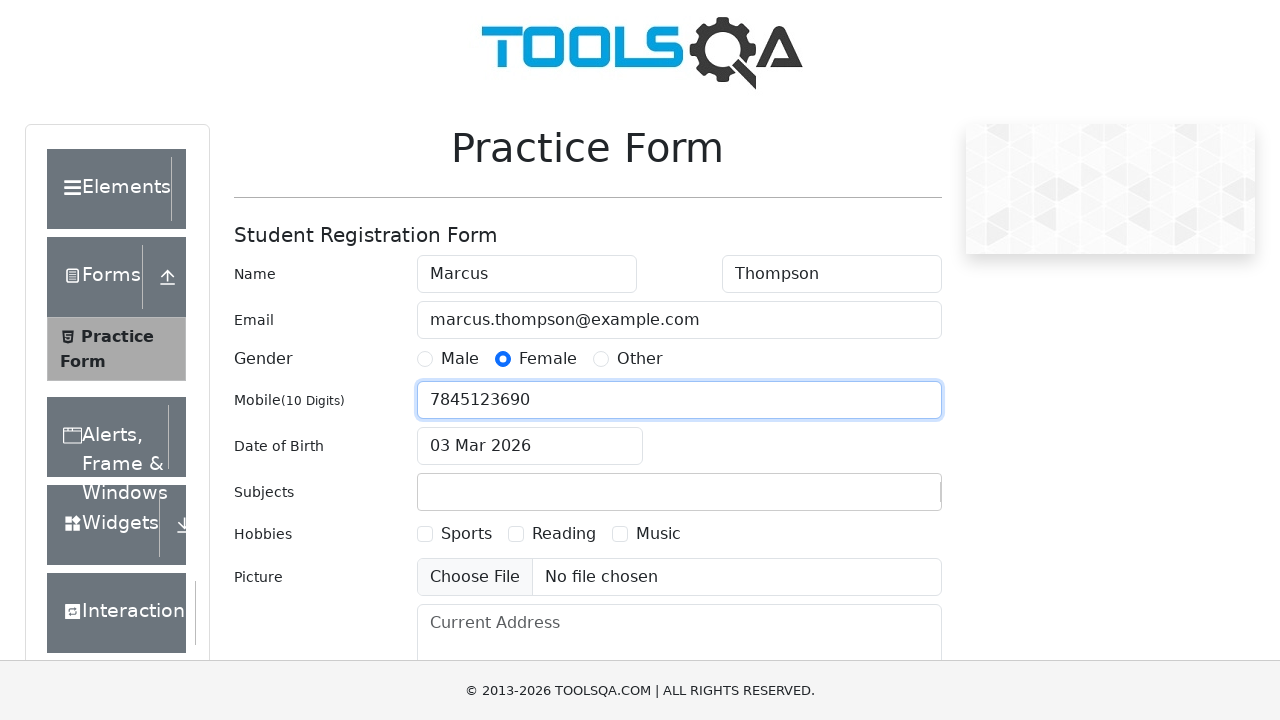

Clicked on date of birth input field at (530, 446) on #dateOfBirthInput
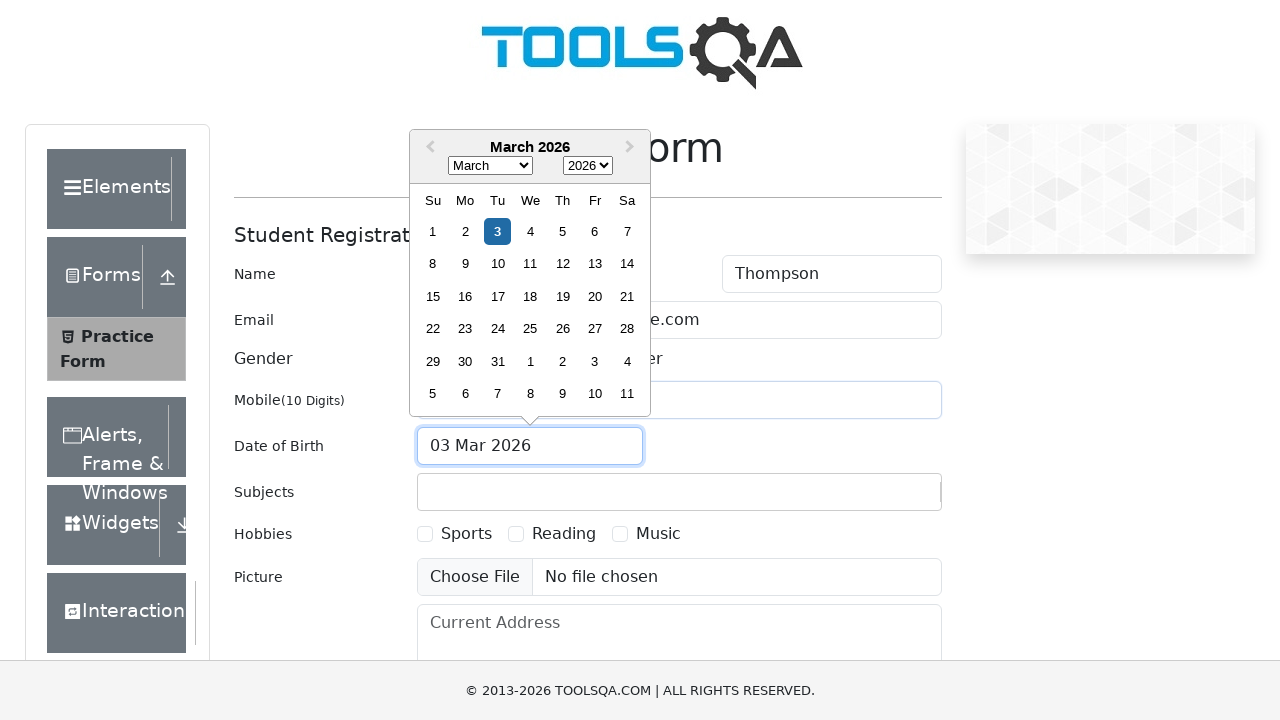

Date picker appeared and is ready
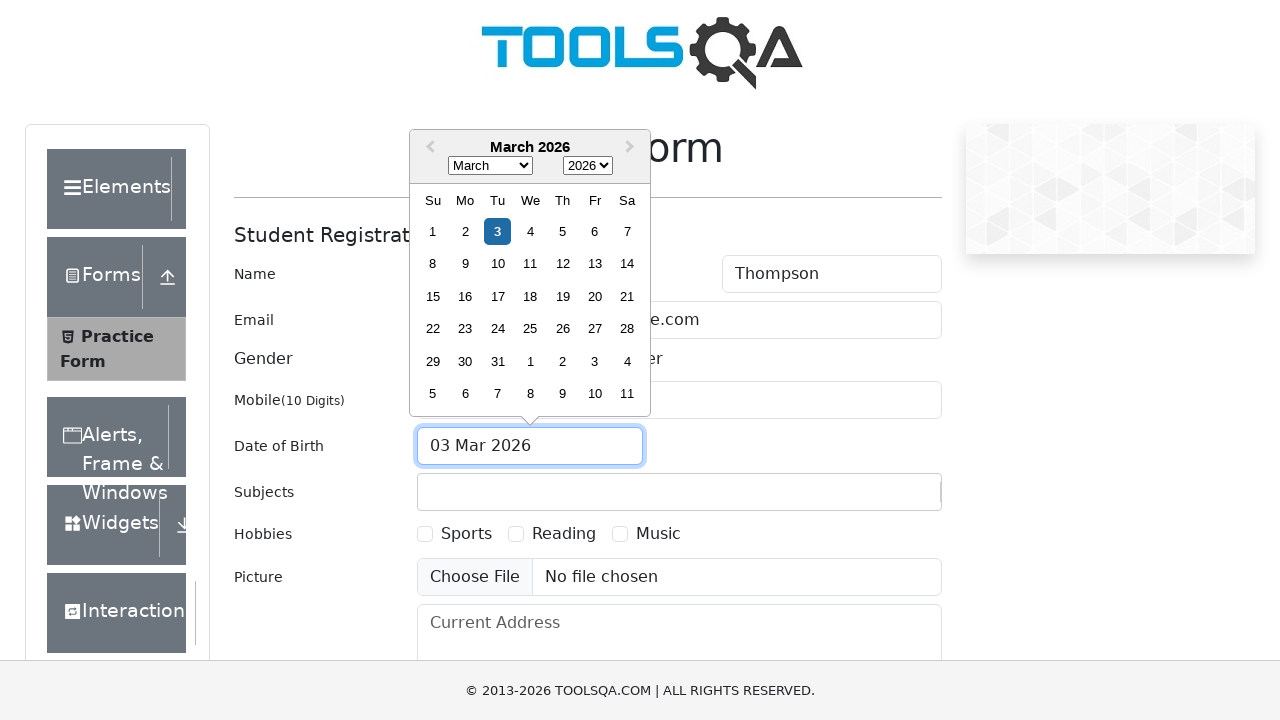

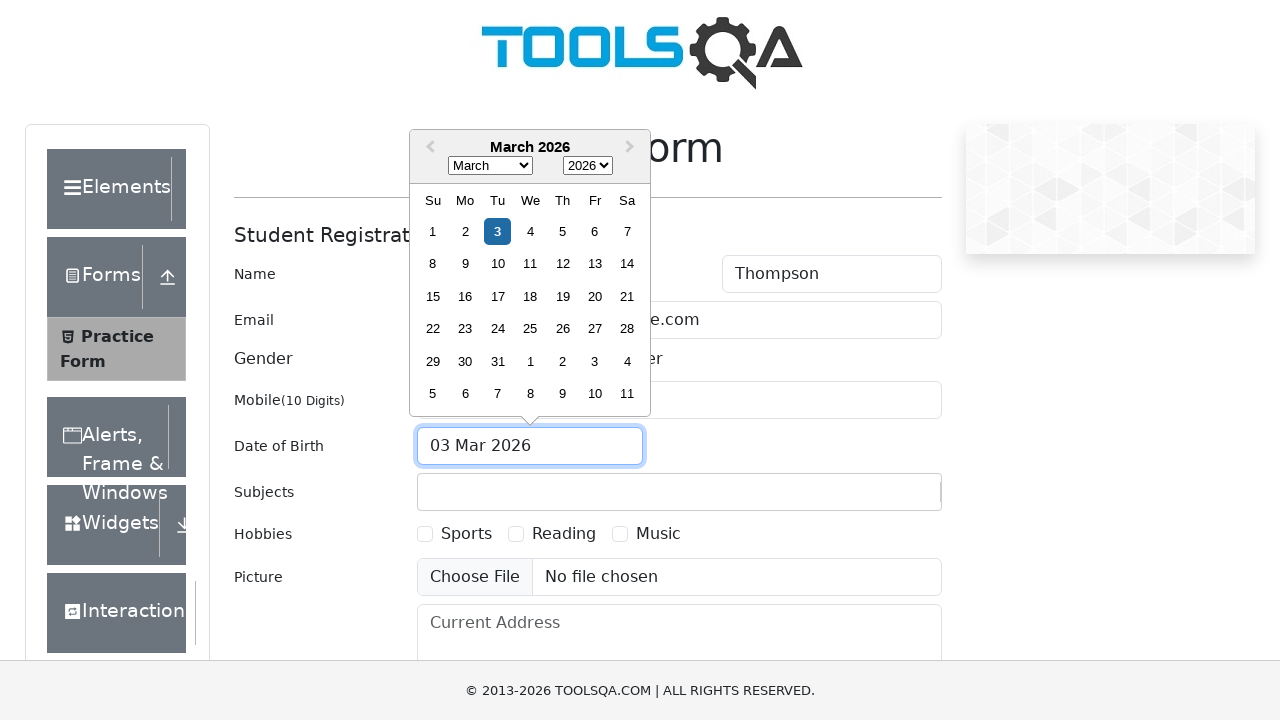